Tests a note-taking application by selecting notes, verifying their content matches in different views, and deleting notes to verify they disappear from the list

Starting URL: http://qa.skillbox.ru/module15/bignotes/#/statistic

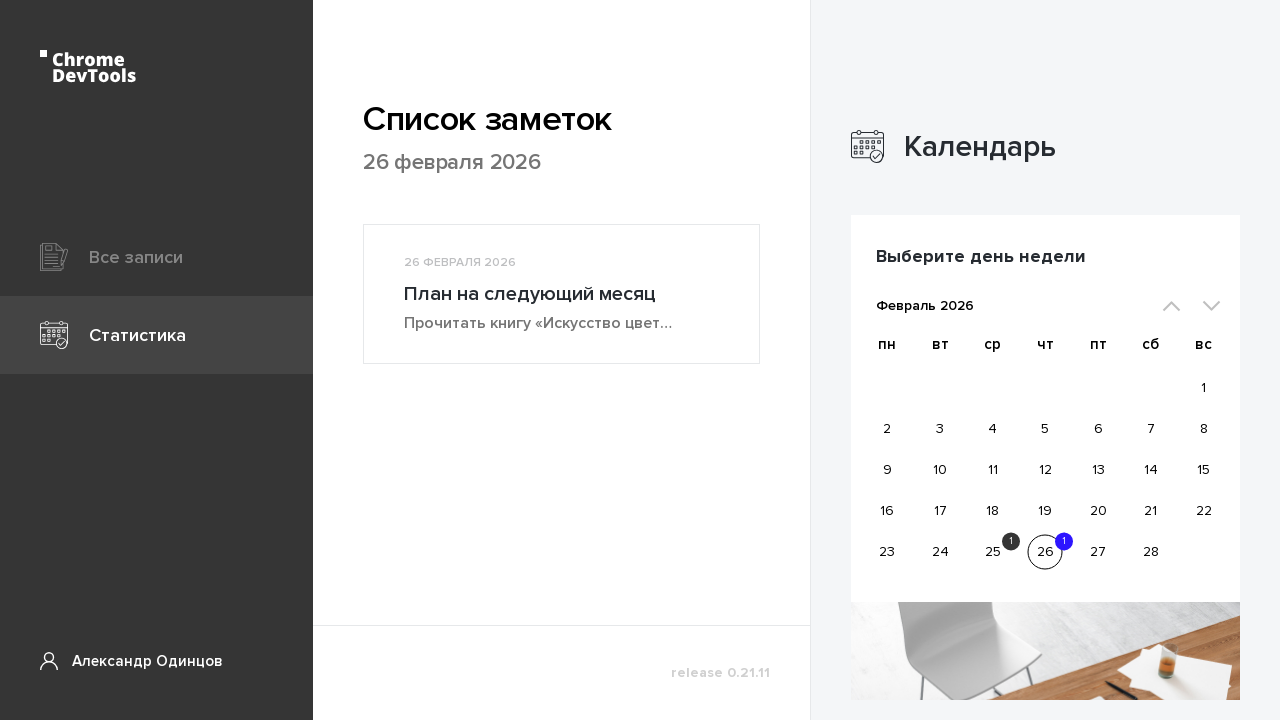

Retrieved note title from main list
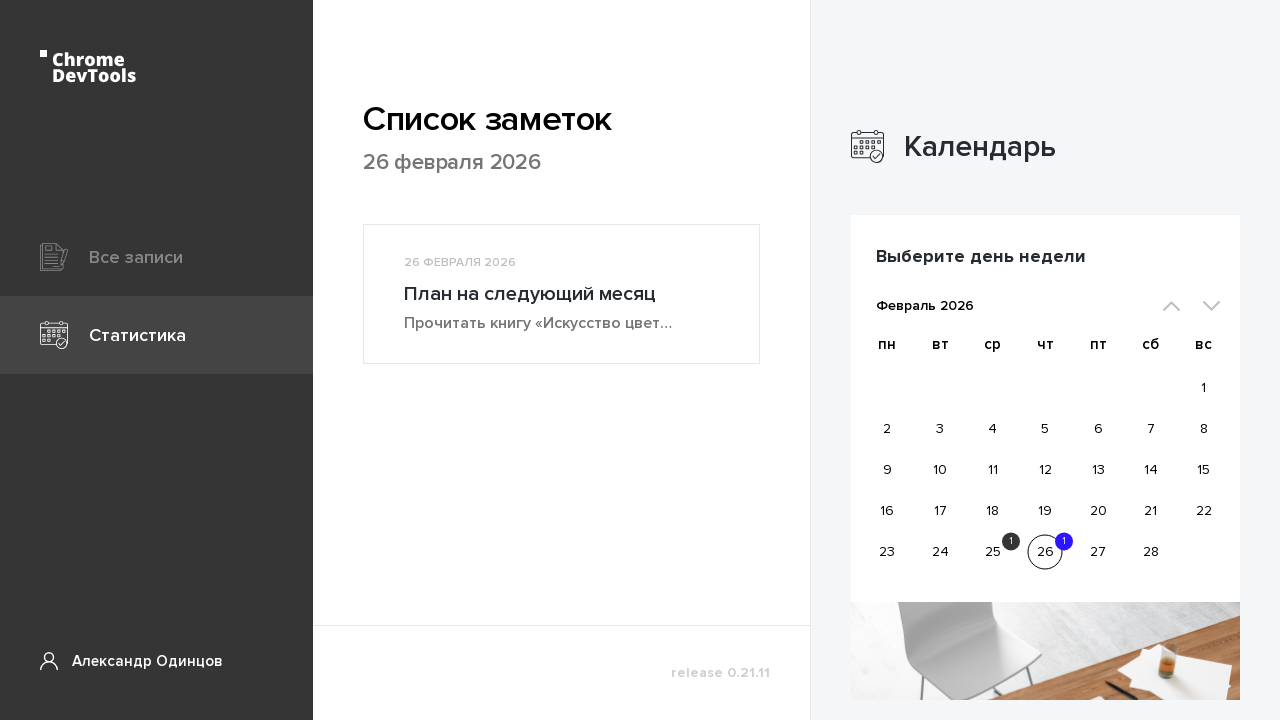

Retrieved note text from main list
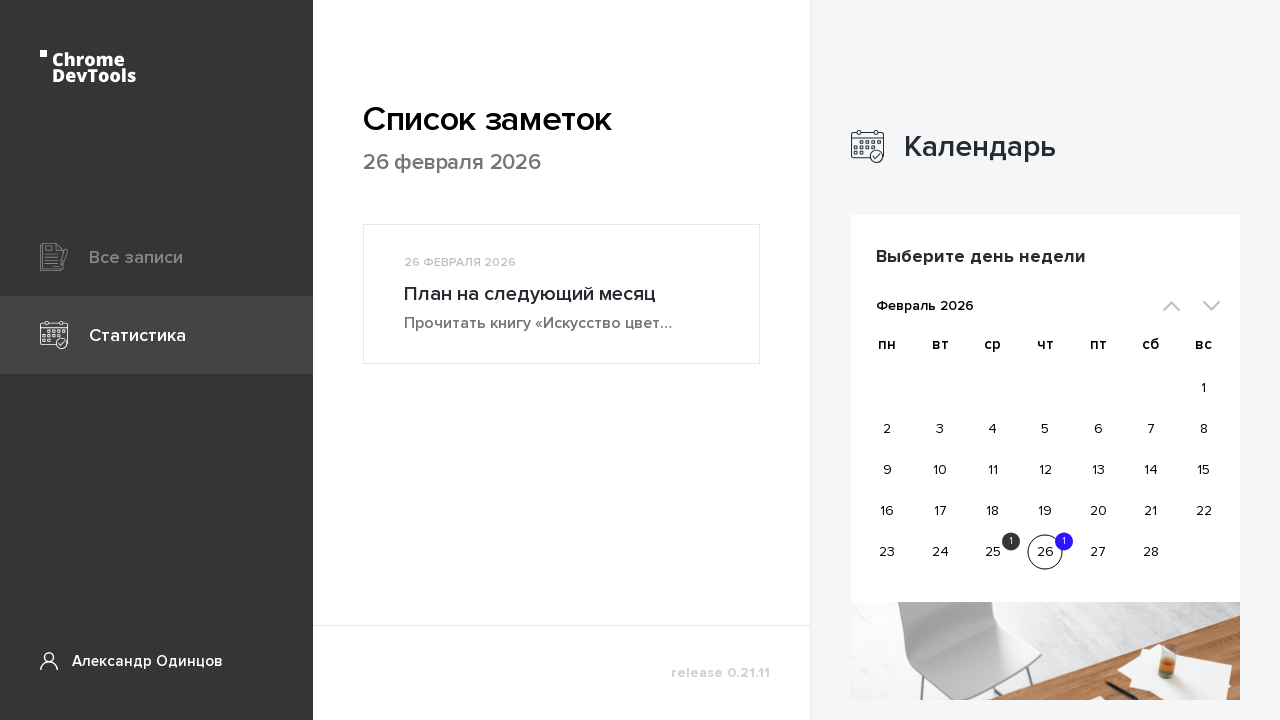

Clicked on note link to open it at (562, 294) on .articlePreview__link
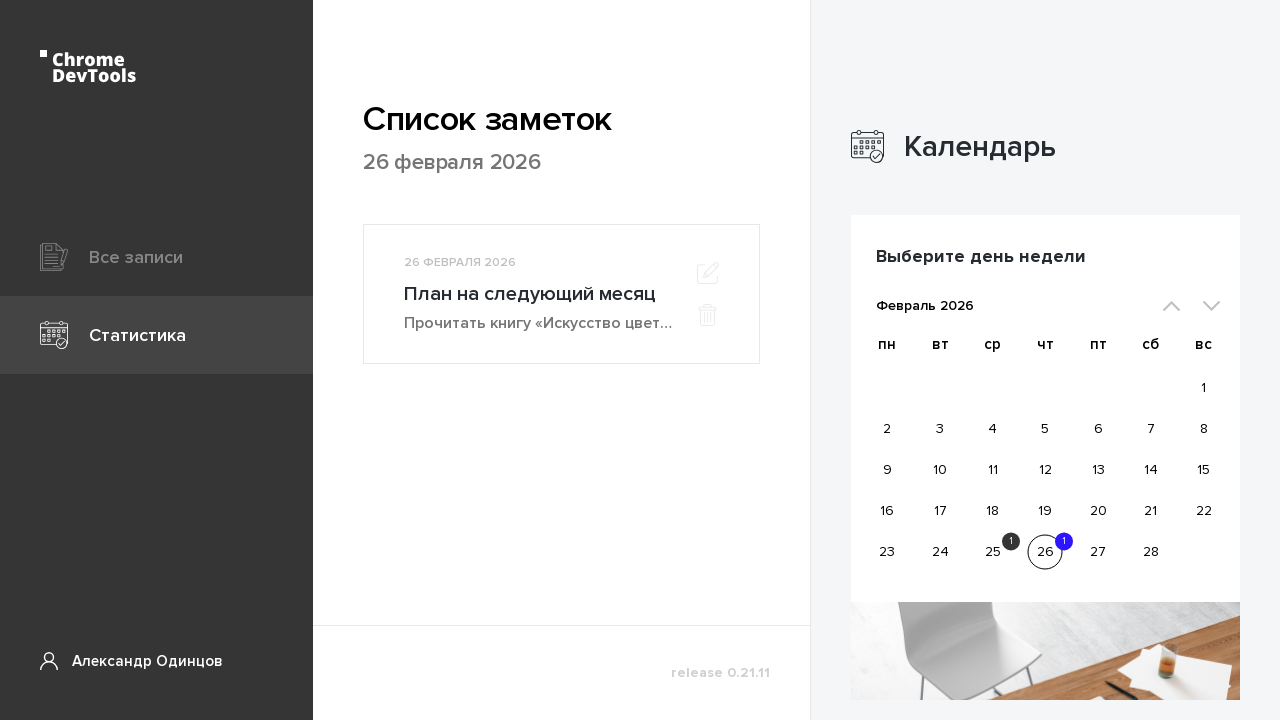

Retrieved note title from 'All notes' section
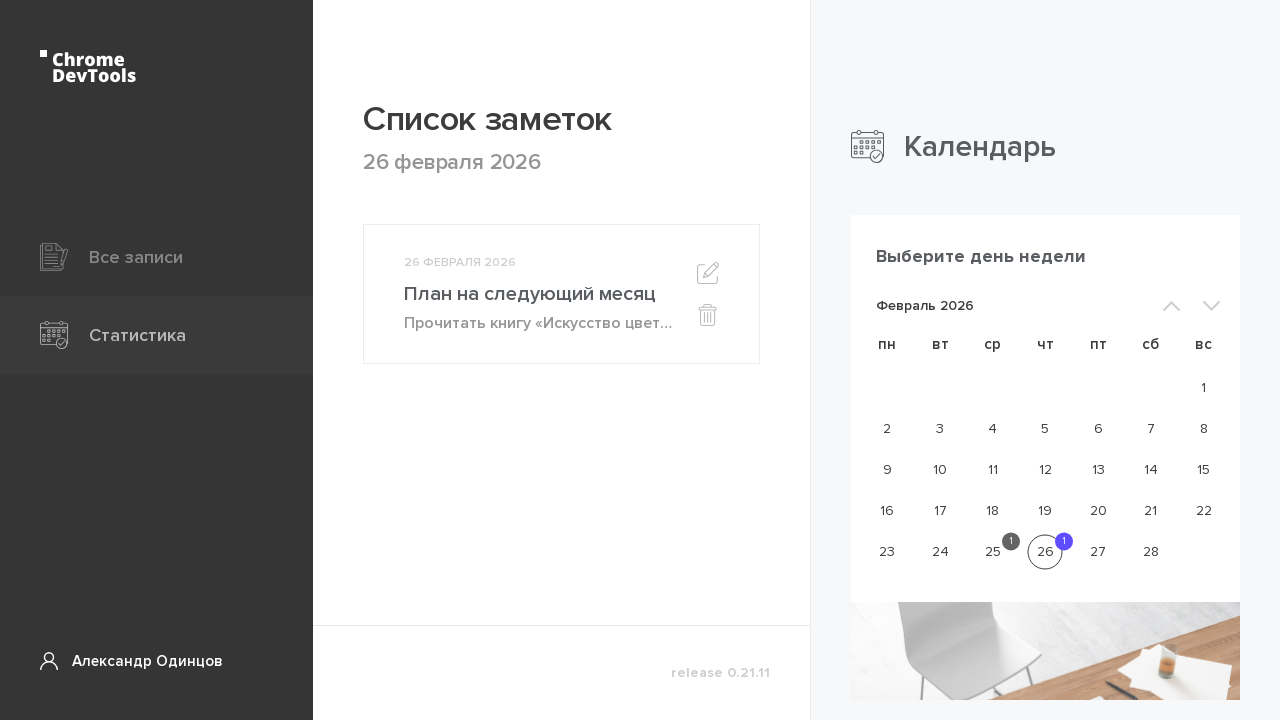

Retrieved note text from 'All notes' section
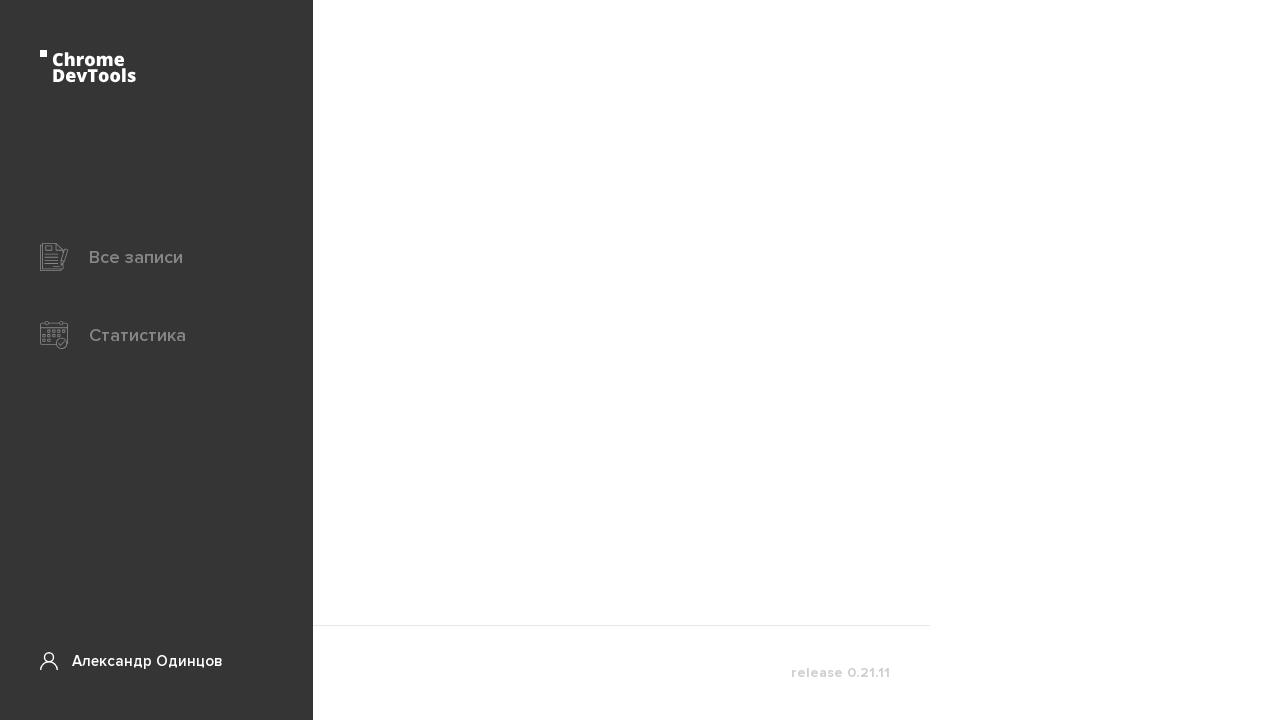

Verified that note titles match between main list and 'All notes' section
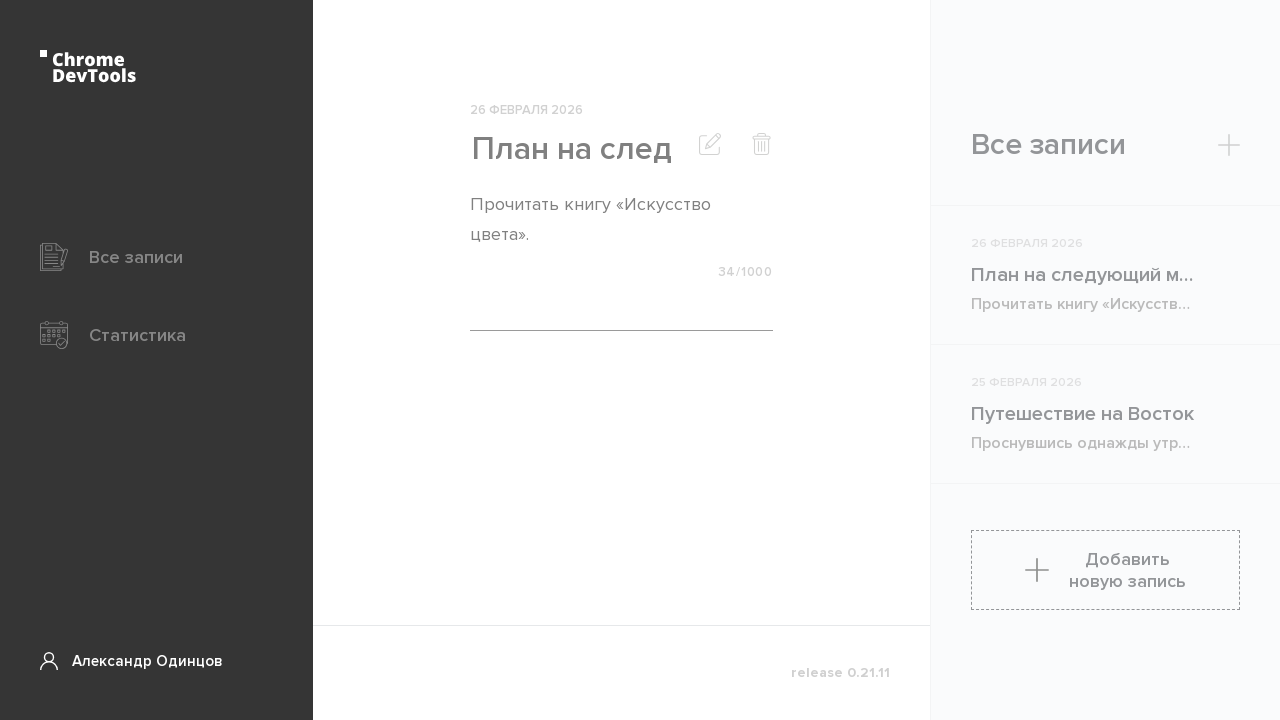

Verified that note texts match between main list and 'All notes' section
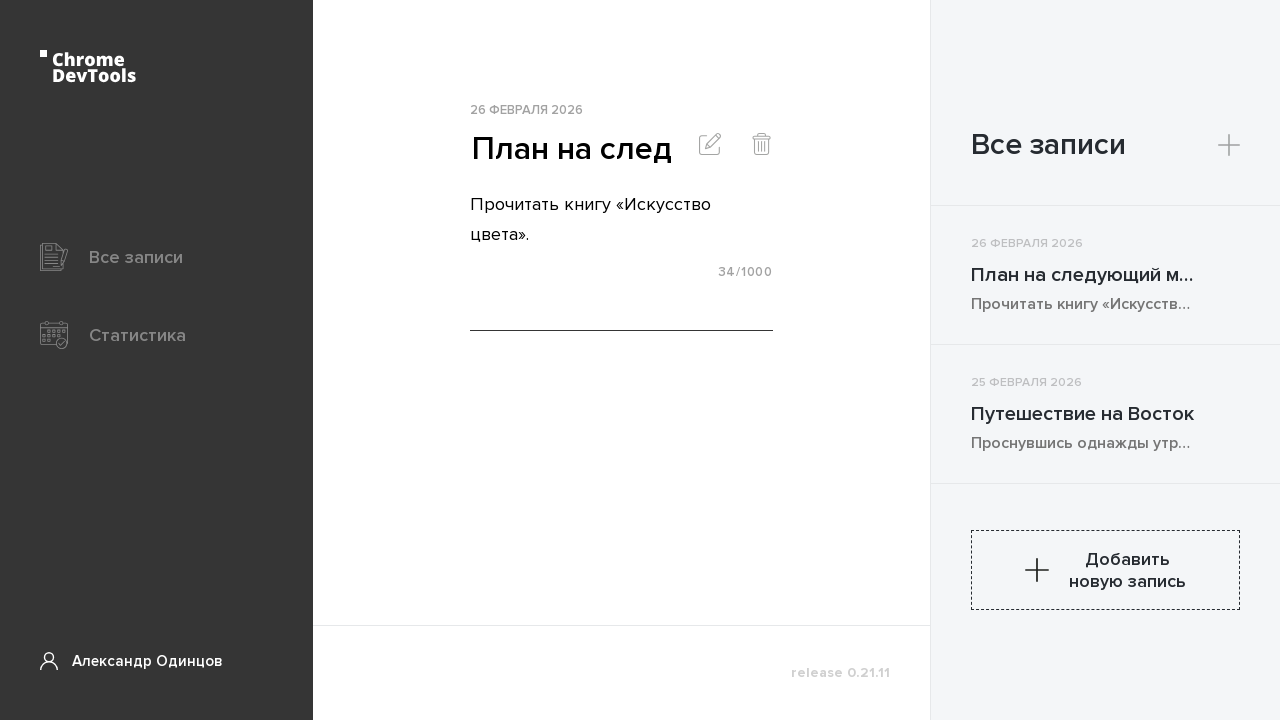

Clicked delete button to remove the note at (762, 144) on .pageArticle__buttons .pageArticle__button:last-child svg
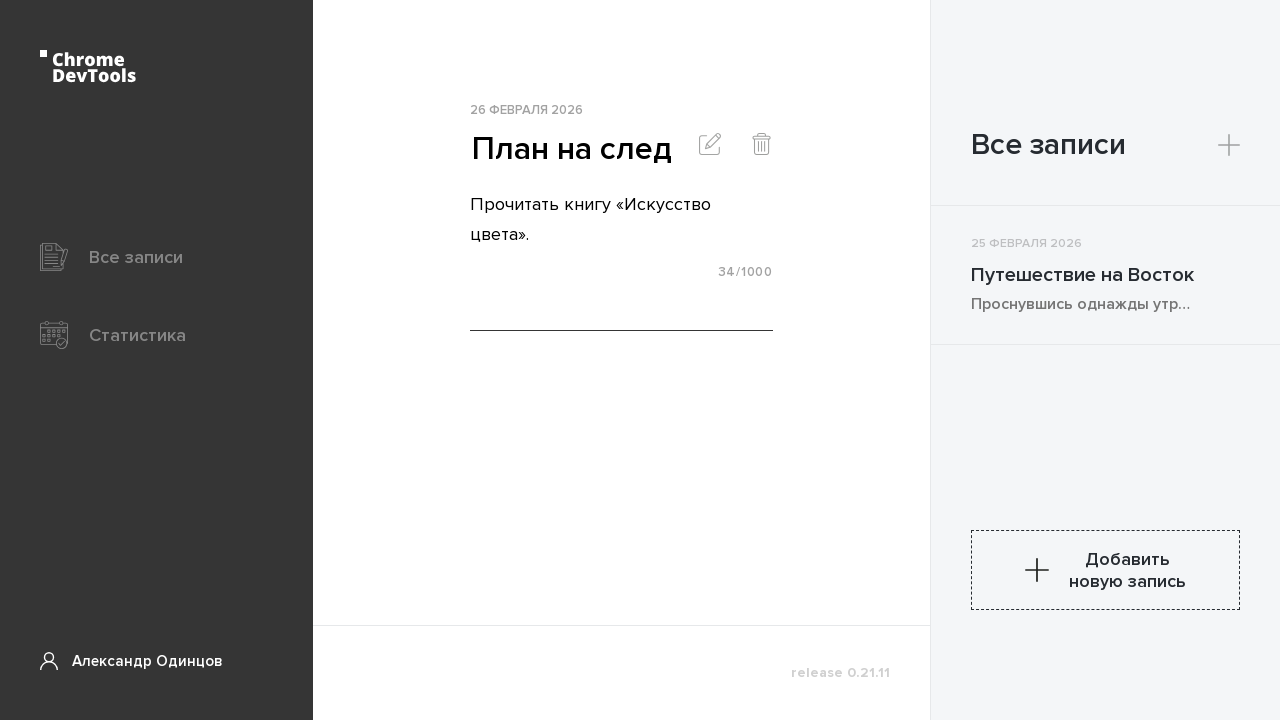

Clicked on first note in 'All notes' section at (1106, 275) on .articlePreview:nth-of-type(1) .articlePreview__link
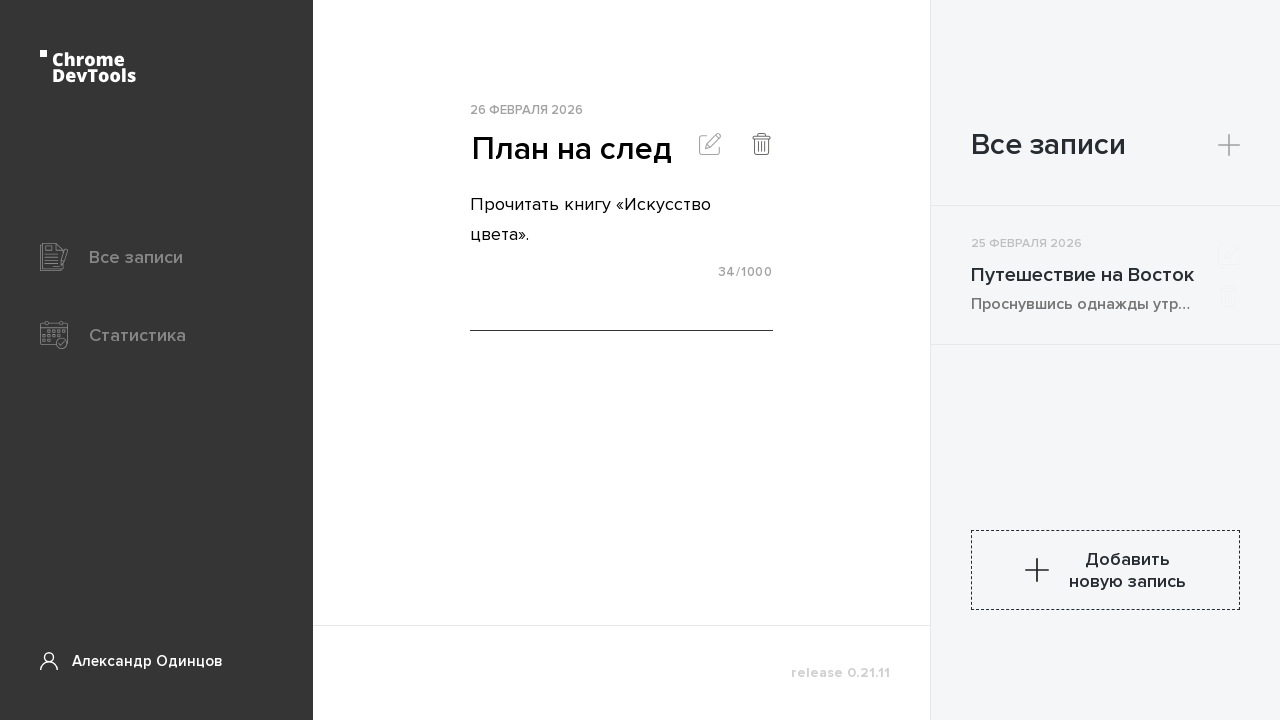

Clicked delete button again to remove the note at (762, 144) on .pageArticle__buttons .pageArticle__button:last-child svg
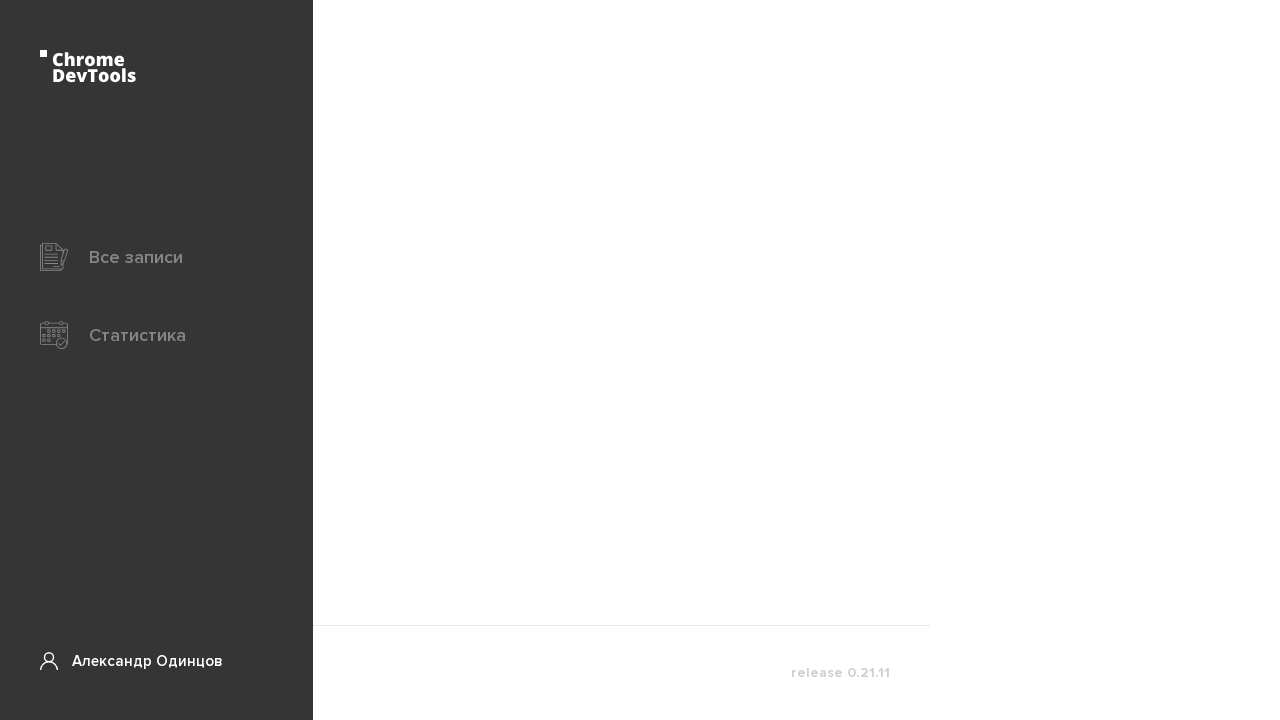

Waited for note to disappear from 'All notes' section
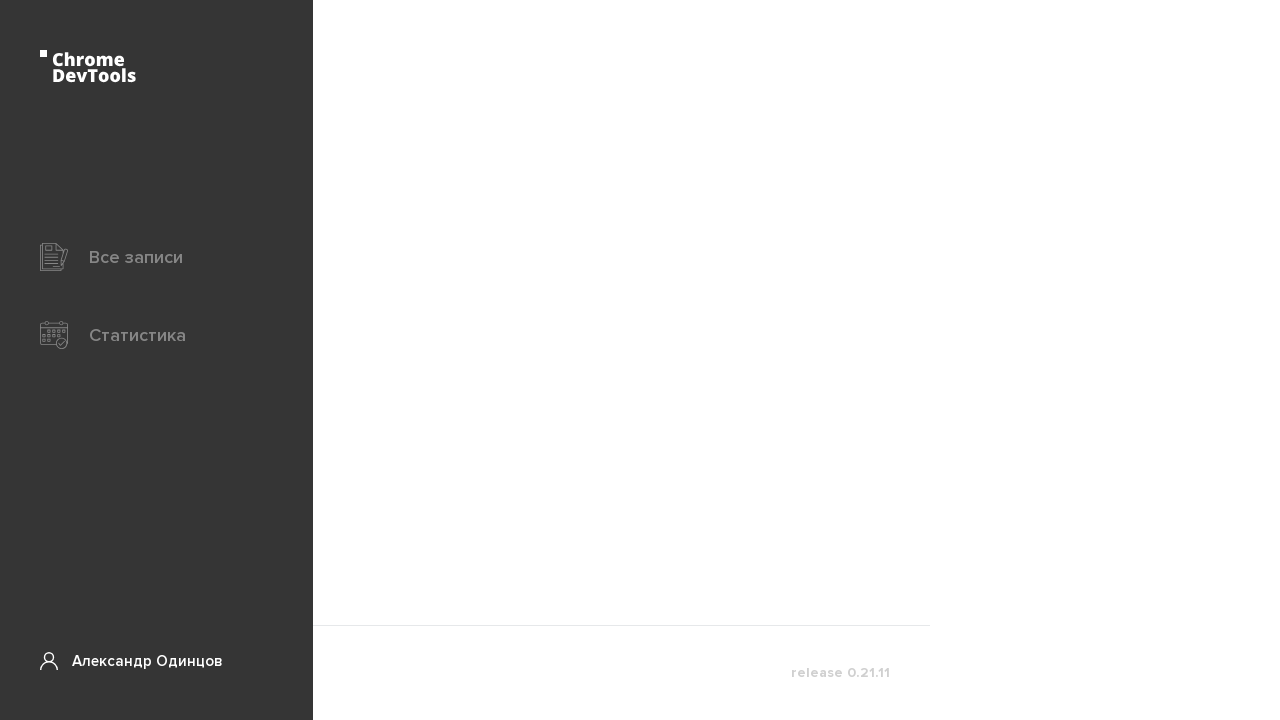

Verified that no notes remain in the right panel
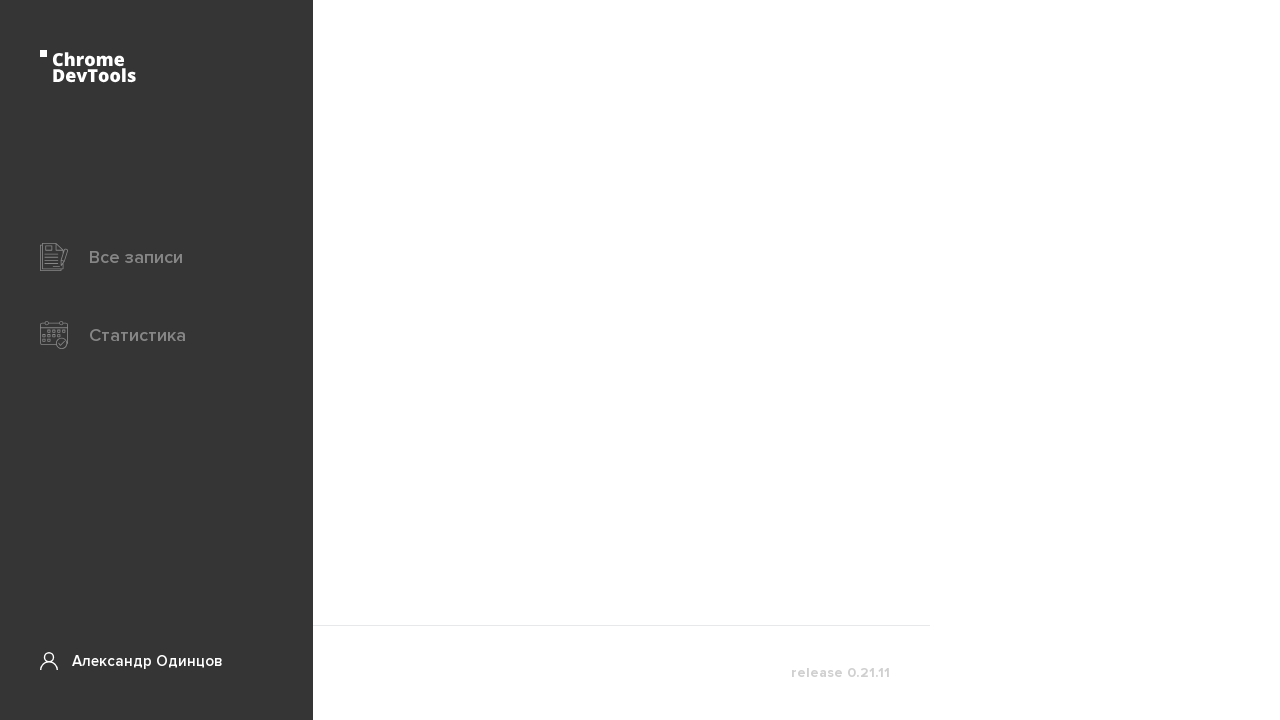

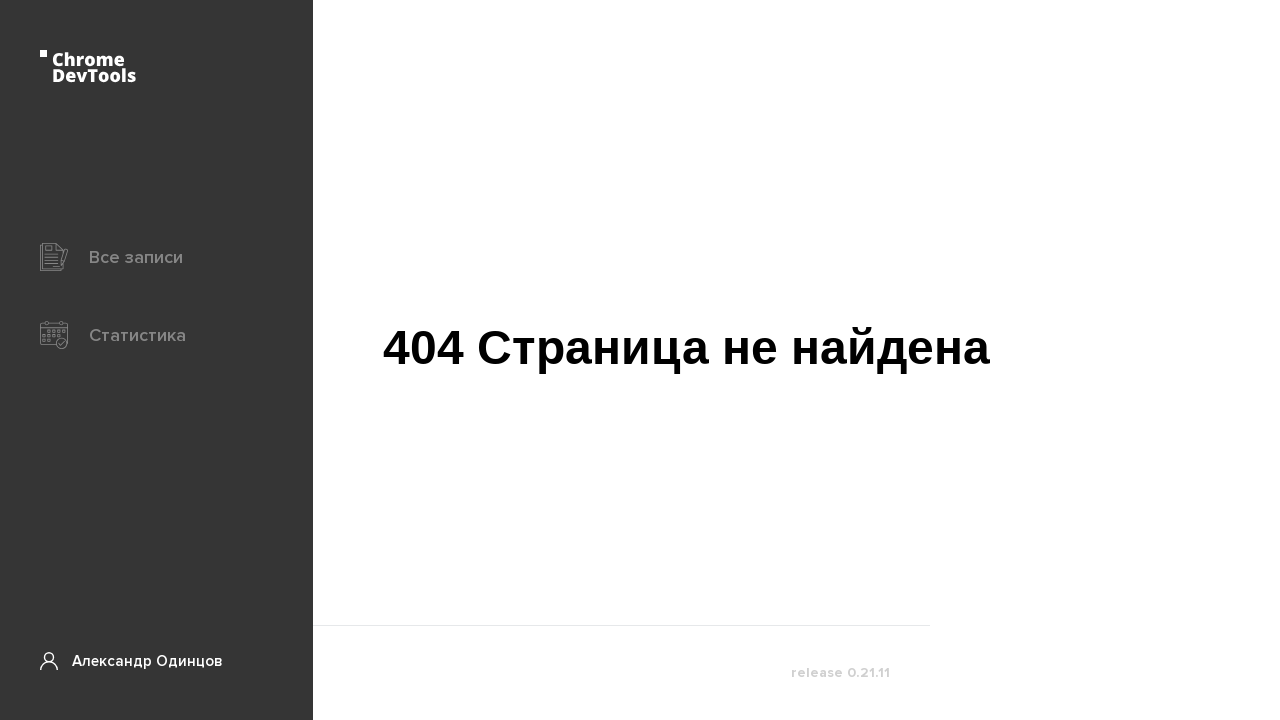